Tests a custom wait method that clicks a button multiple times until a popup appears

Starting URL: https://vip.ceshiren.com/#/ui_study

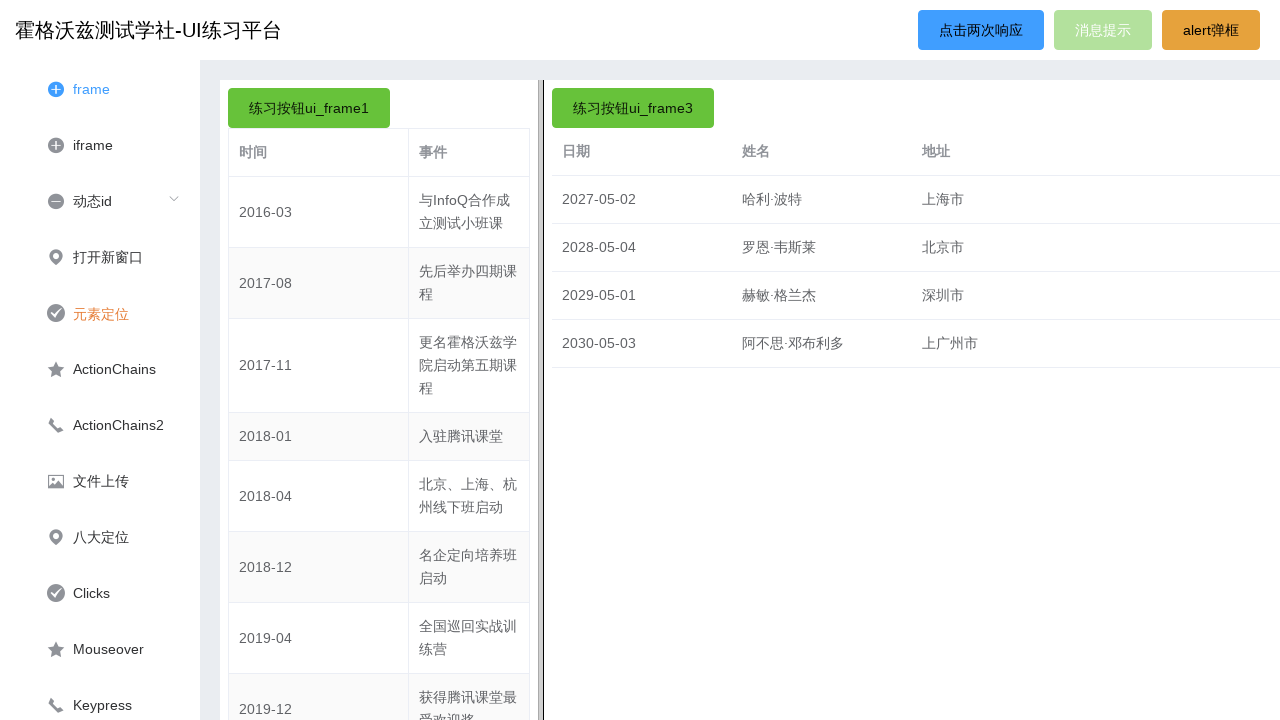

Waited 5 seconds for page to be ready
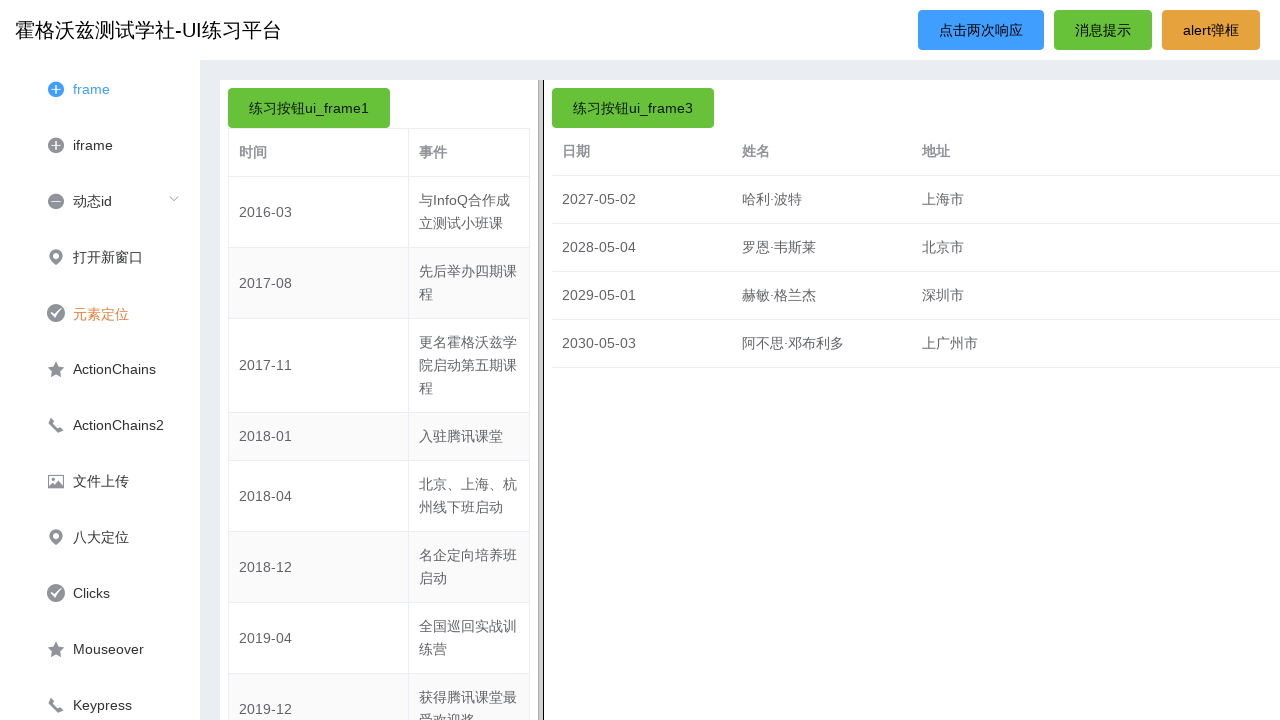

Clicked button '点击两次响应' (attempt 1) at (981, 30) on text='点击两次响应'
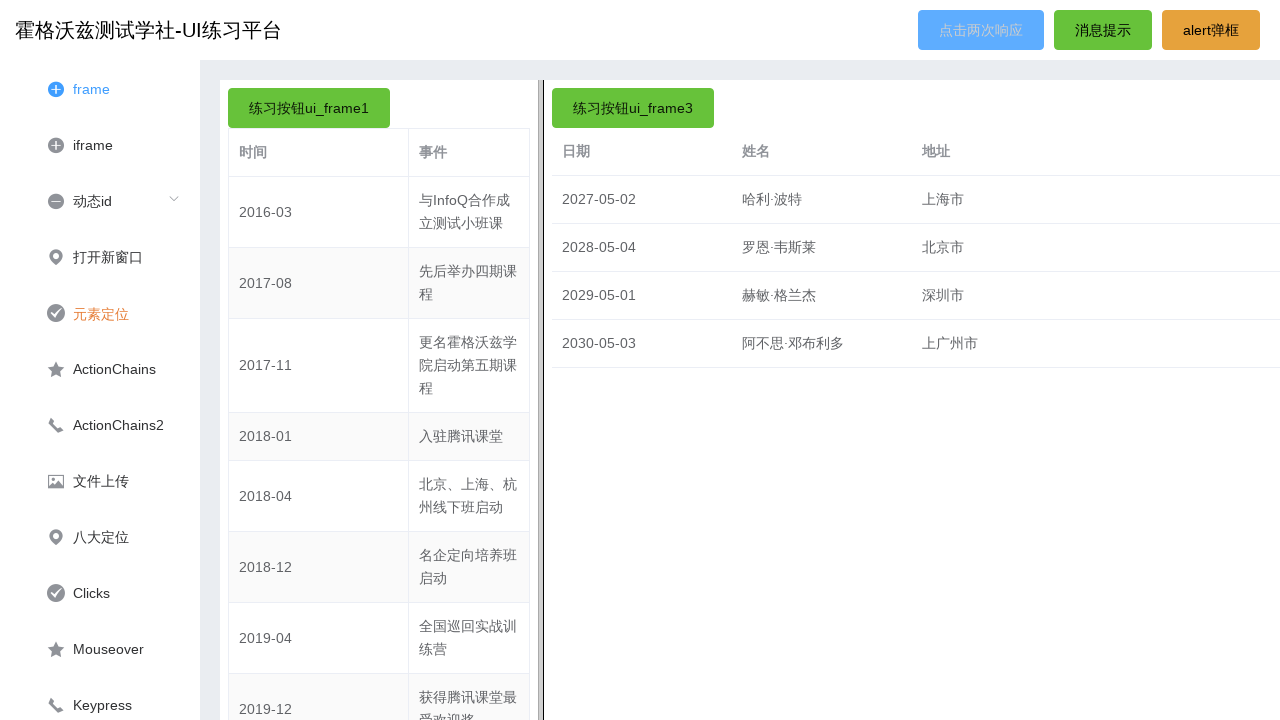

Waited 500ms before next click attempt (attempt 1)
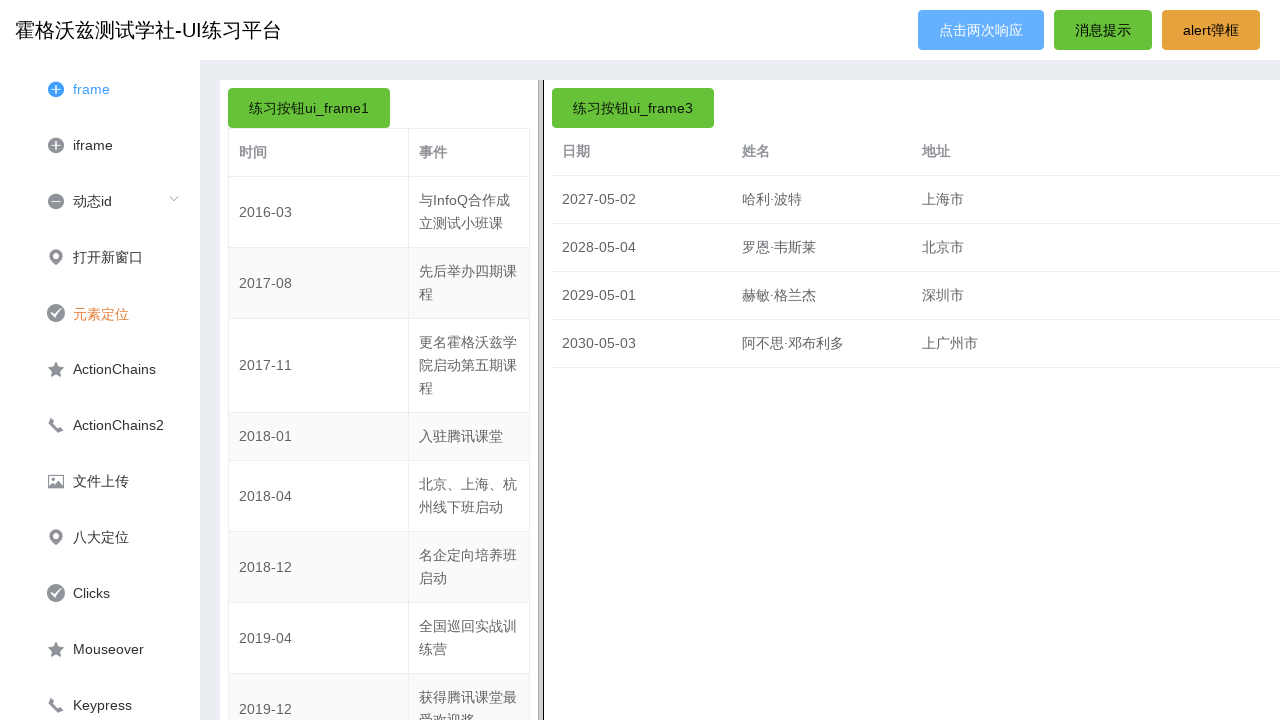

Clicked button '点击两次响应' (attempt 2) at (981, 30) on text='点击两次响应'
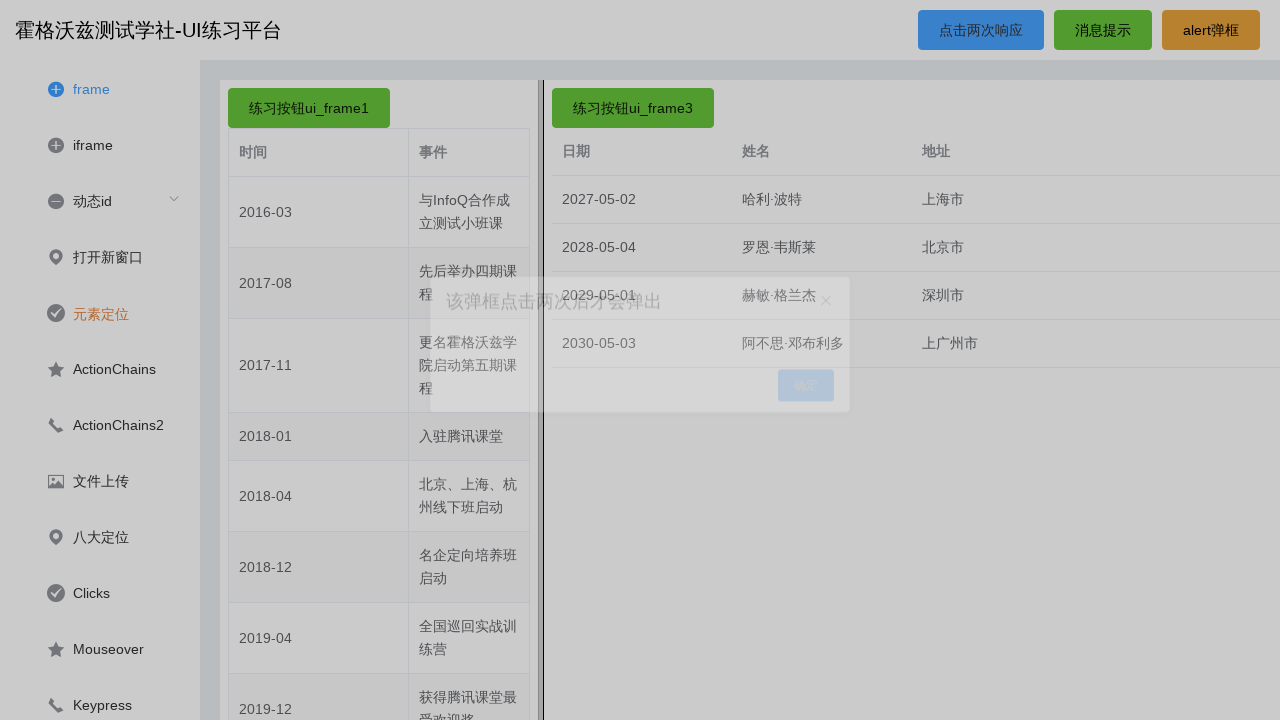

Popup appeared after multiple clicks
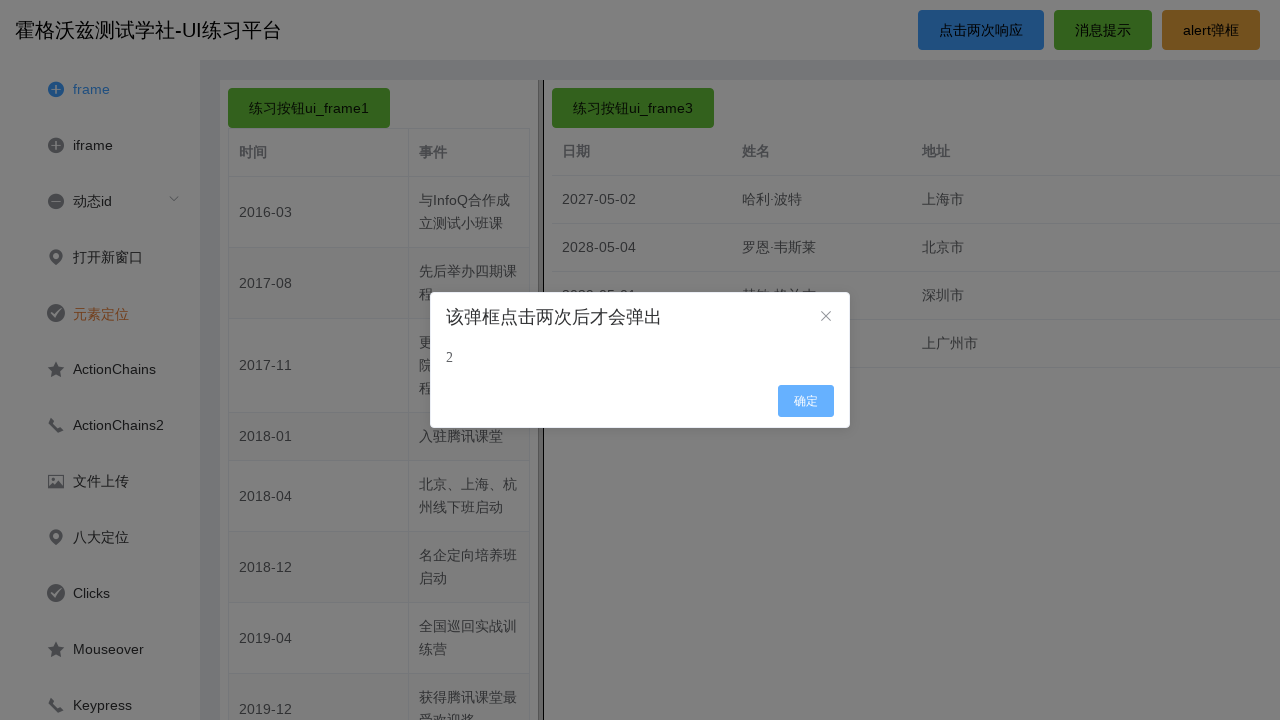

Waited 5 seconds to observe final result
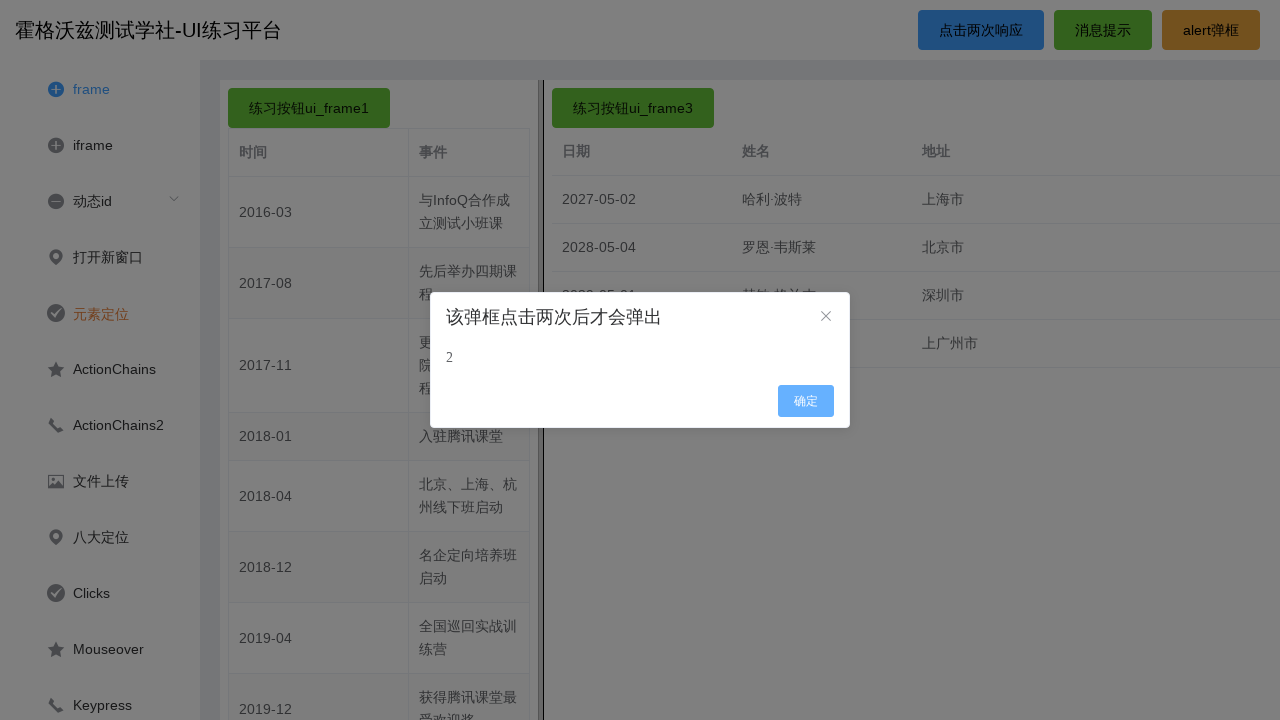

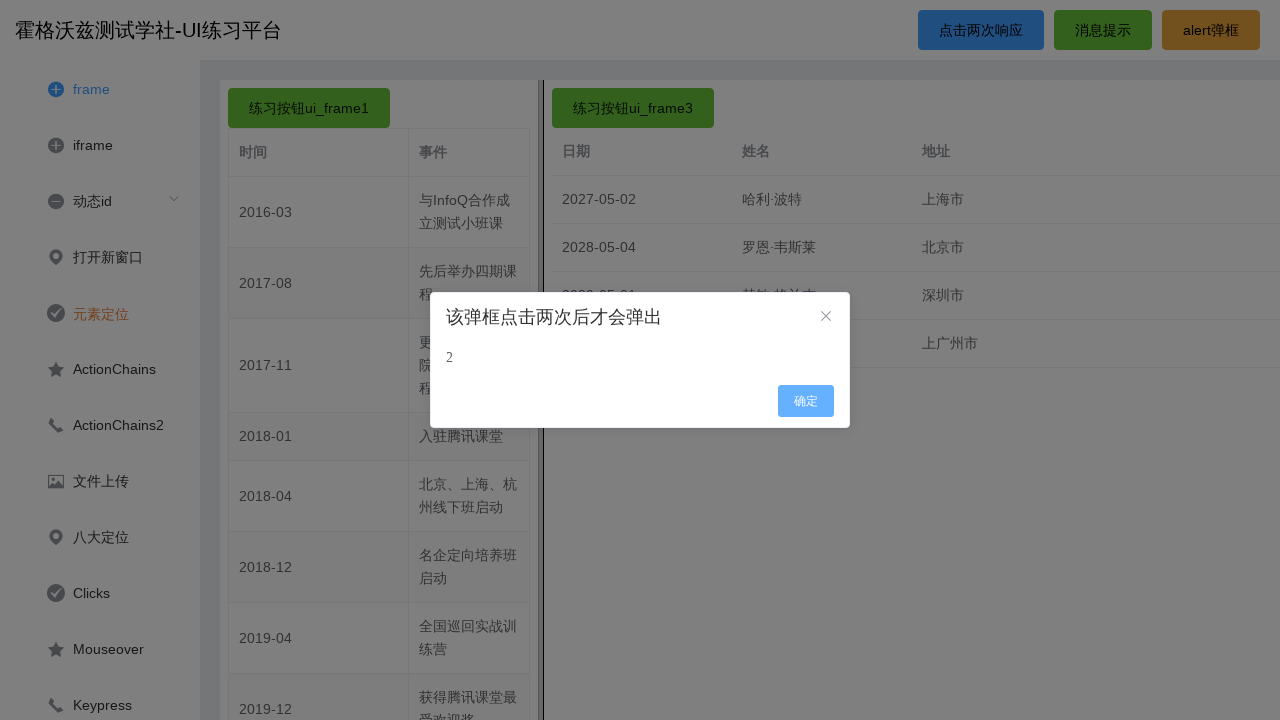